Tests JavaScript prompt dialog by clicking a button, entering text into the prompt, and verifying the result

Starting URL: https://the-internet.herokuapp.com/javascript_alerts

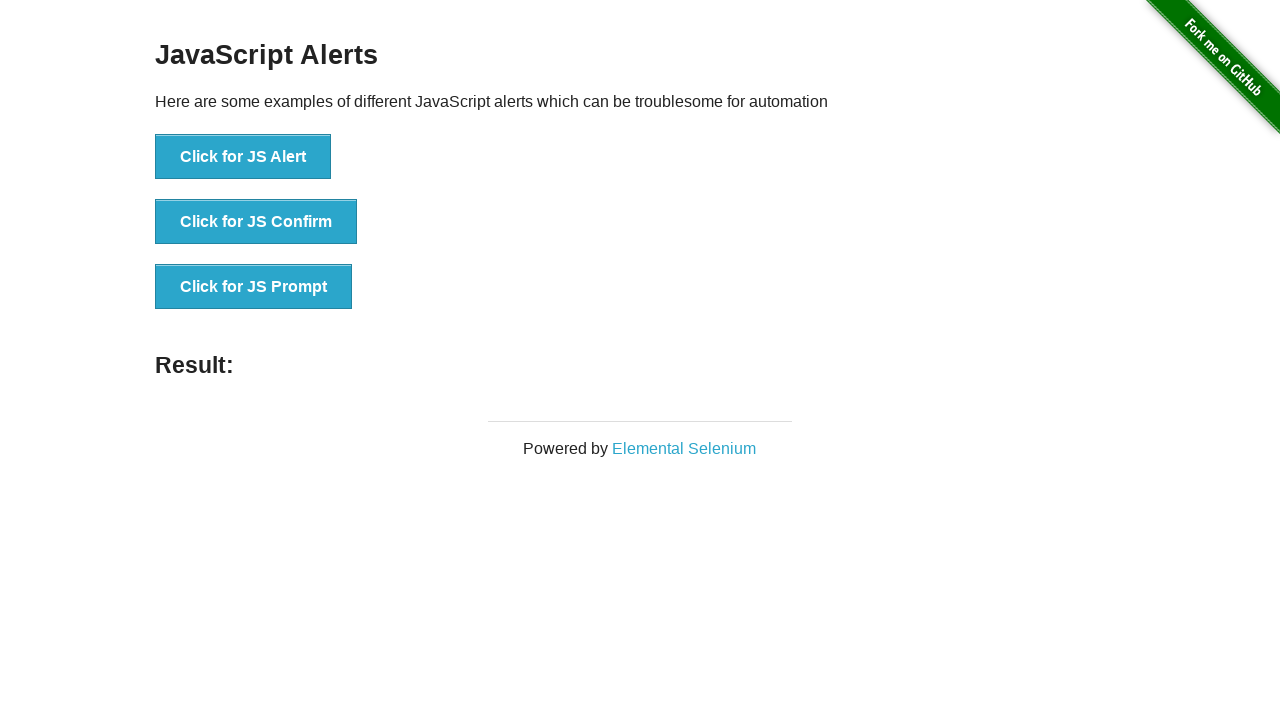

Set up dialog handler to accept JS prompt with text 'test'
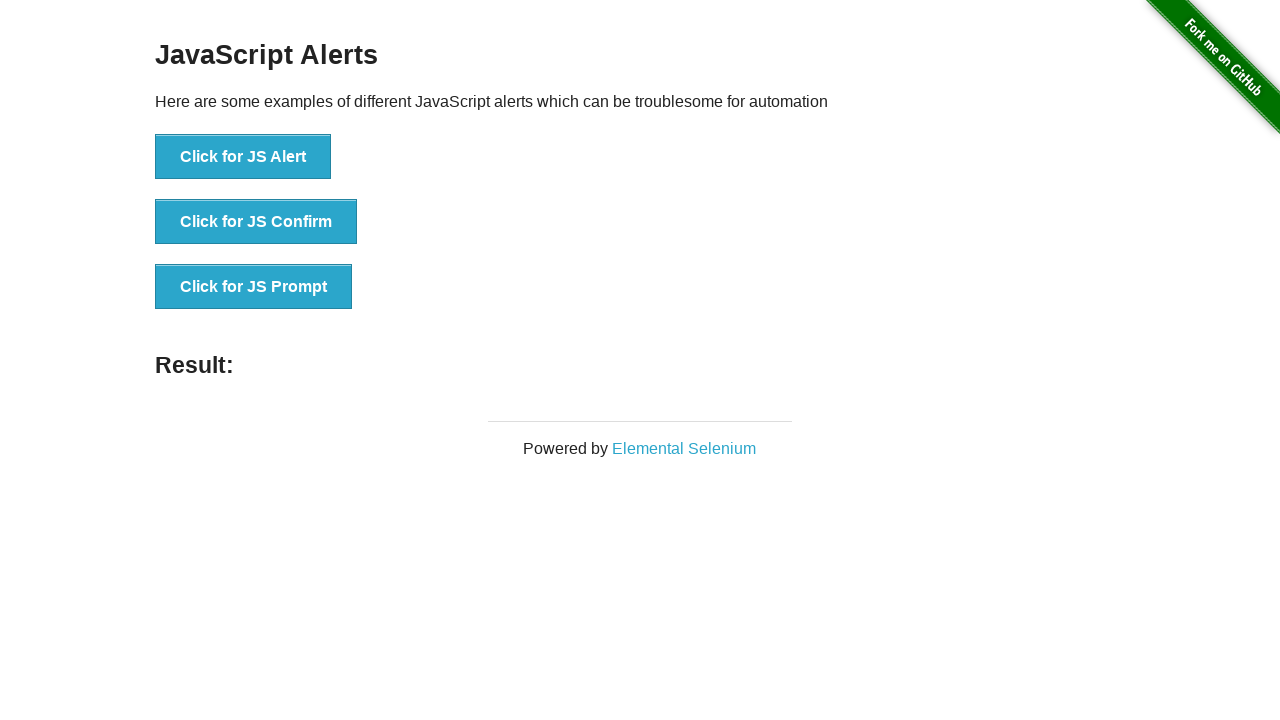

Clicked the JS Prompt button at (254, 287) on button:has-text('Click for JS Prompt')
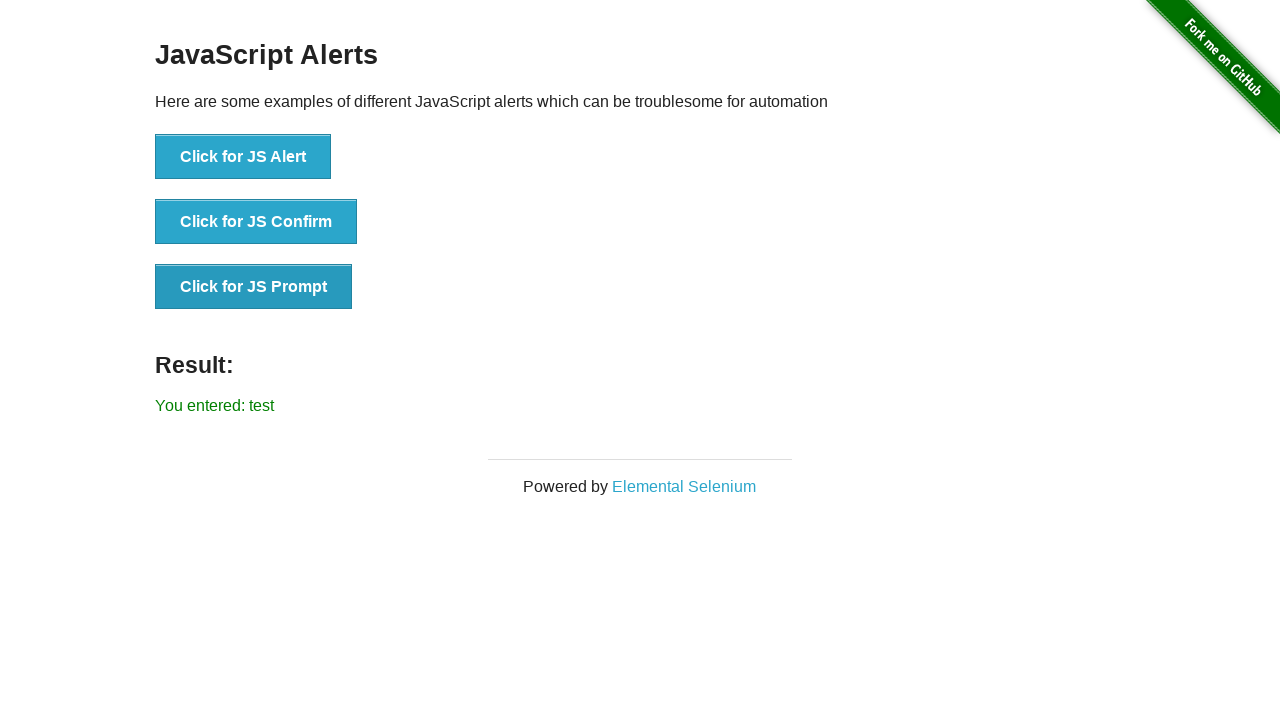

Result text appeared after prompt submission
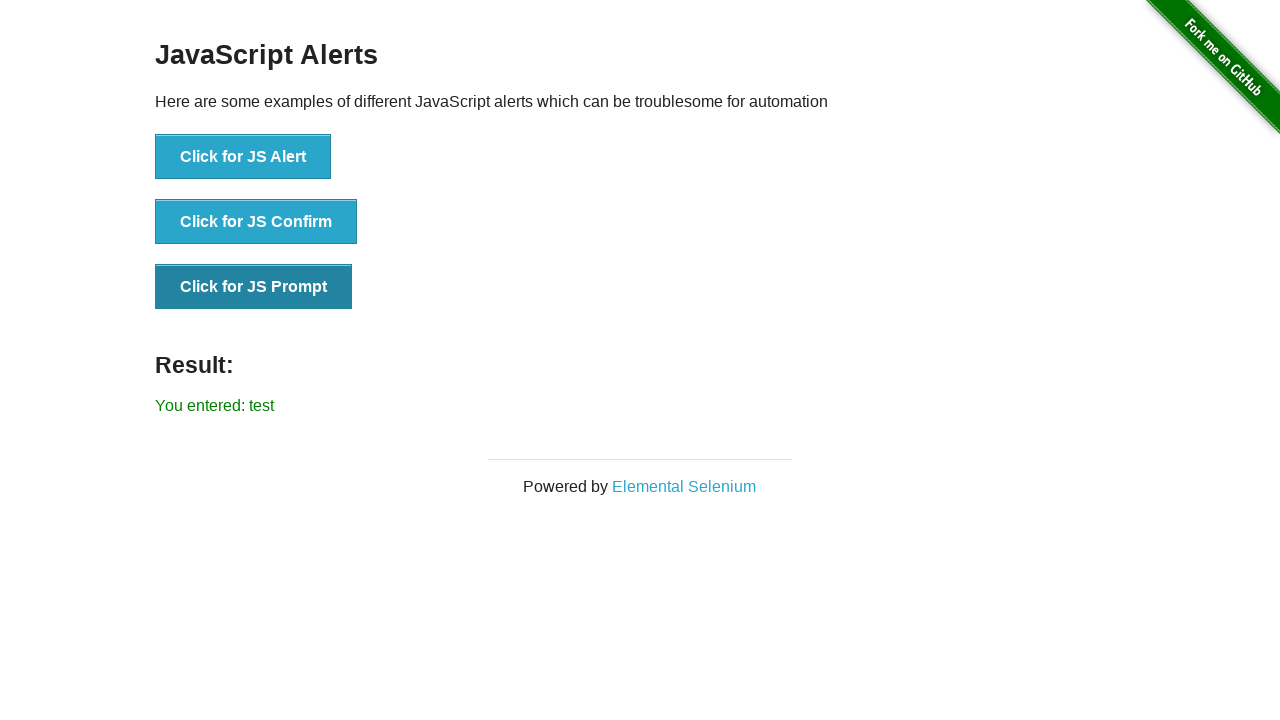

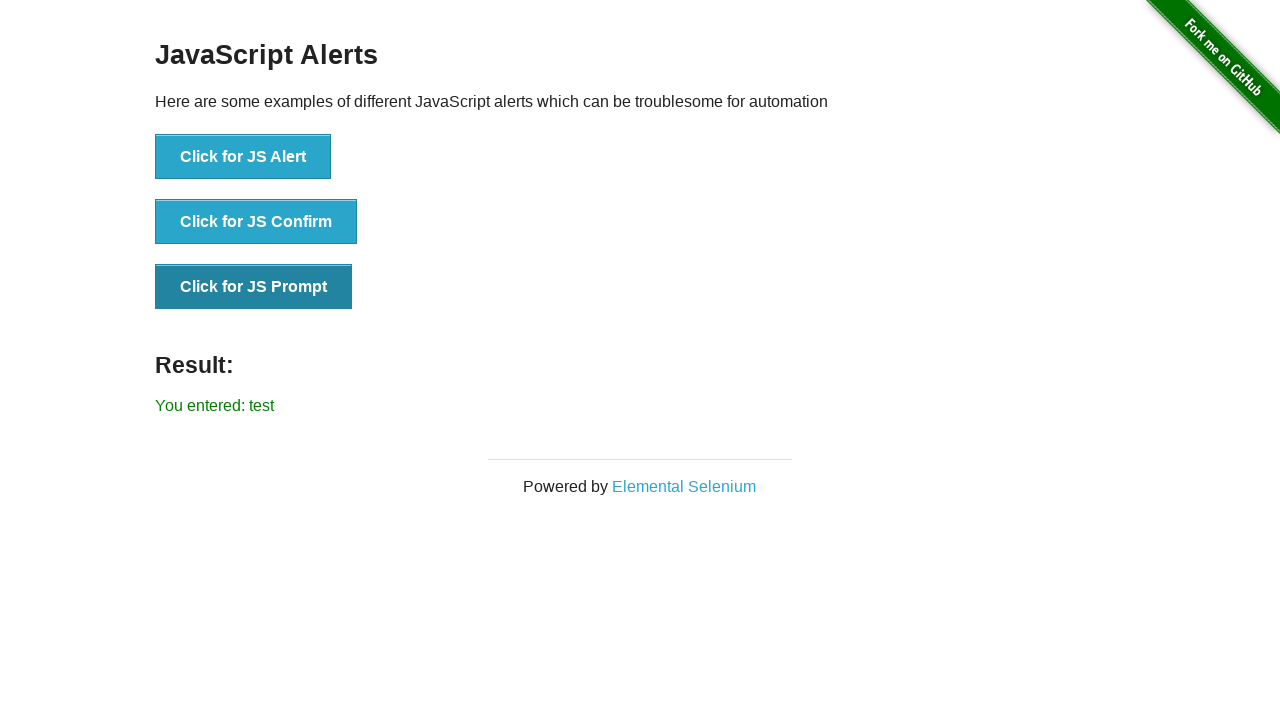